Tests marking individual items as complete by creating two items and checking their checkboxes

Starting URL: https://demo.playwright.dev/todomvc

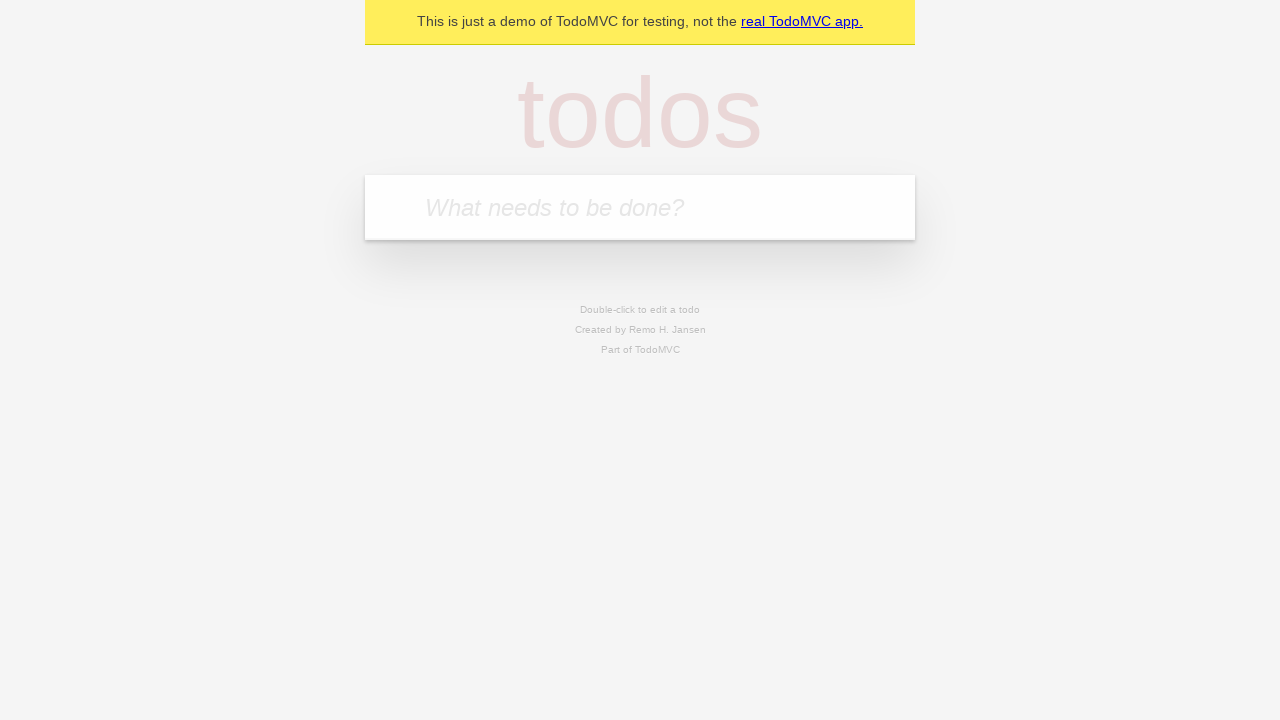

Located the 'What needs to be done?' input field
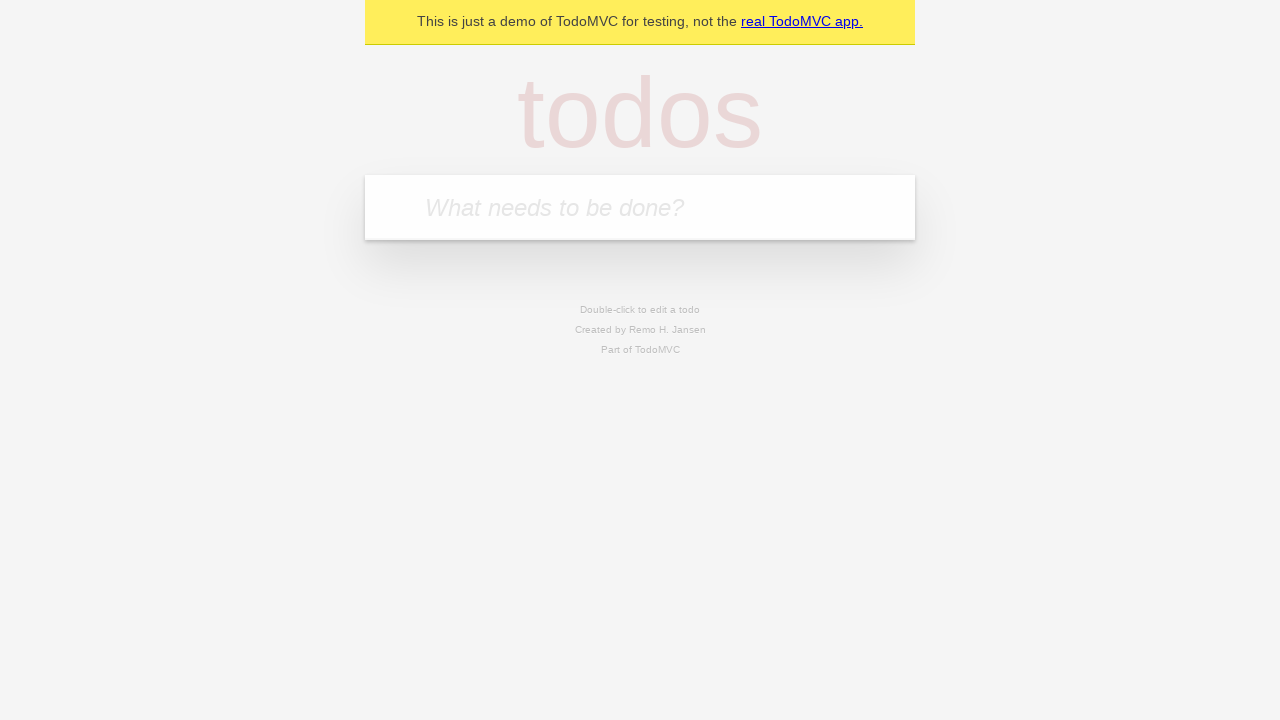

Filled first todo with 'buy some cheese' on internal:attr=[placeholder="What needs to be done?"i]
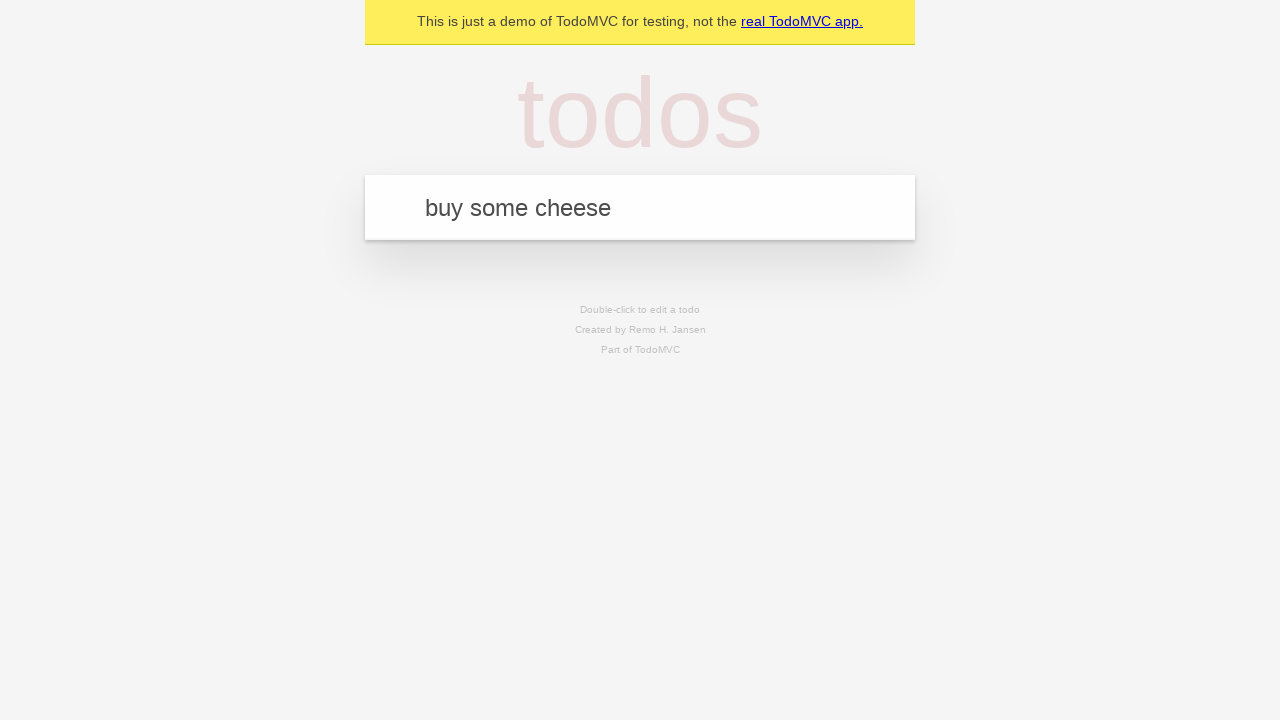

Pressed Enter to create first todo item on internal:attr=[placeholder="What needs to be done?"i]
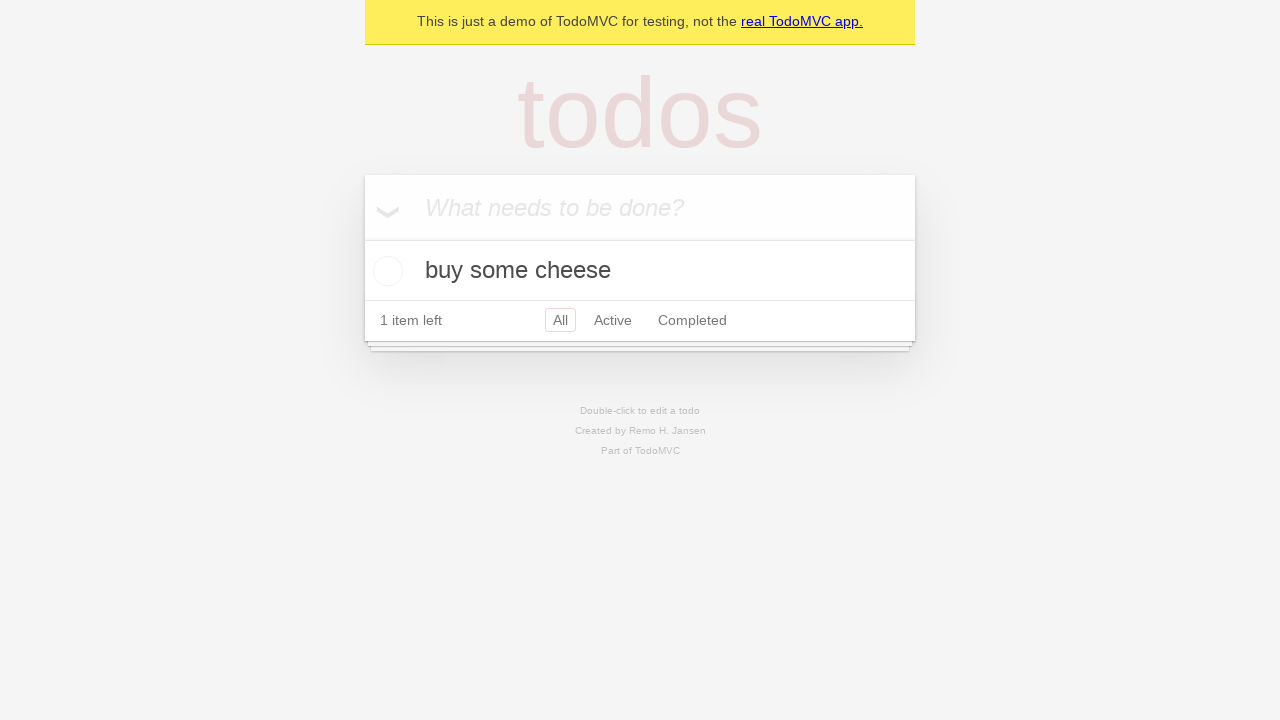

Filled second todo with 'feed the cat' on internal:attr=[placeholder="What needs to be done?"i]
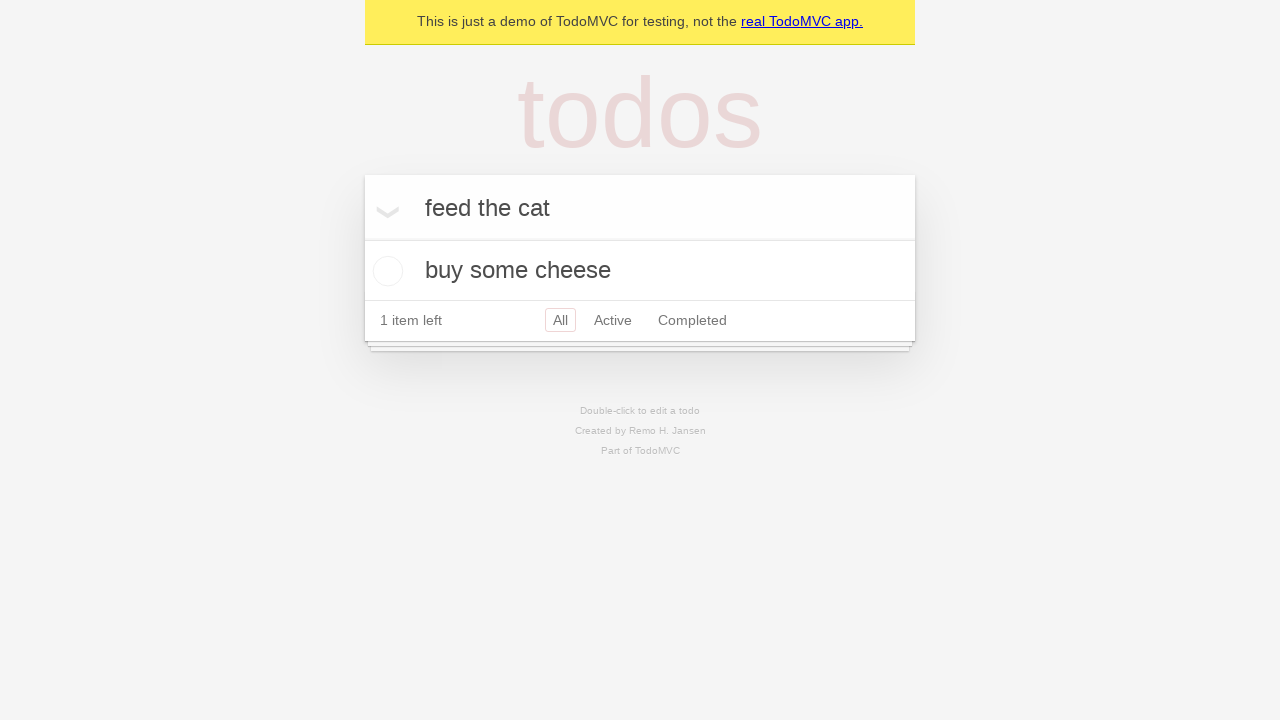

Pressed Enter to create second todo item on internal:attr=[placeholder="What needs to be done?"i]
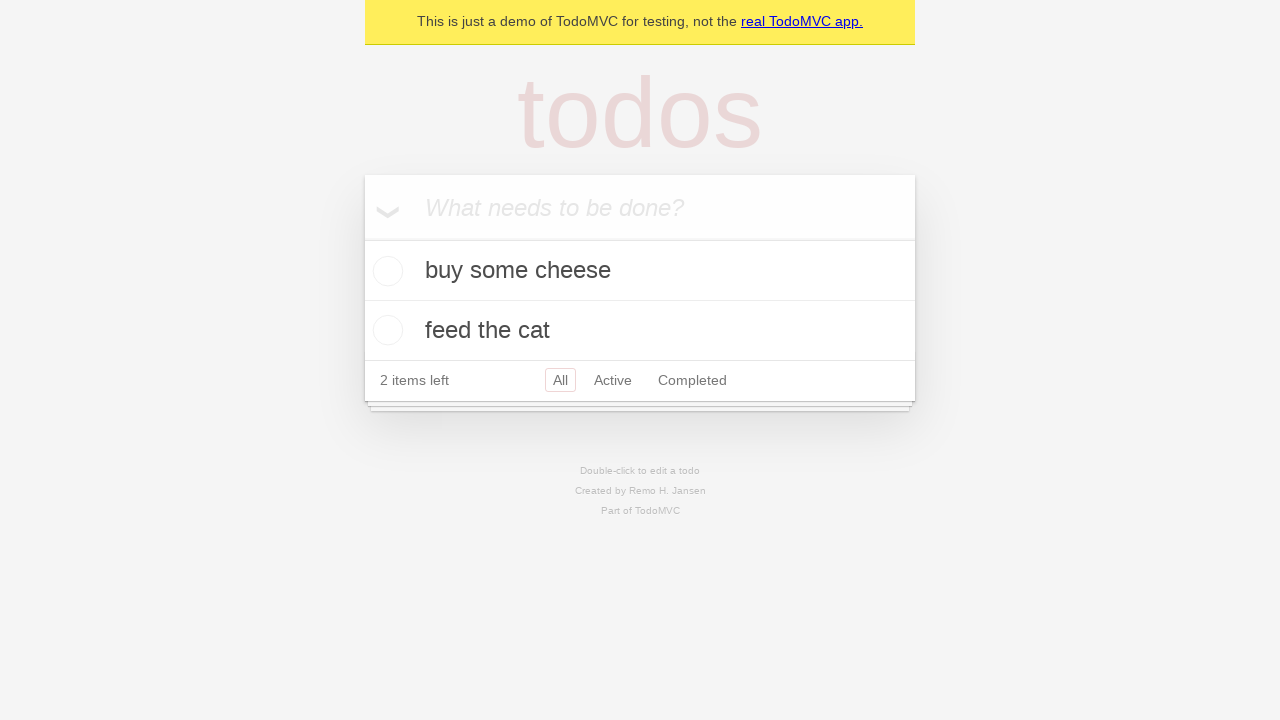

Waited for both todo items to be created and visible
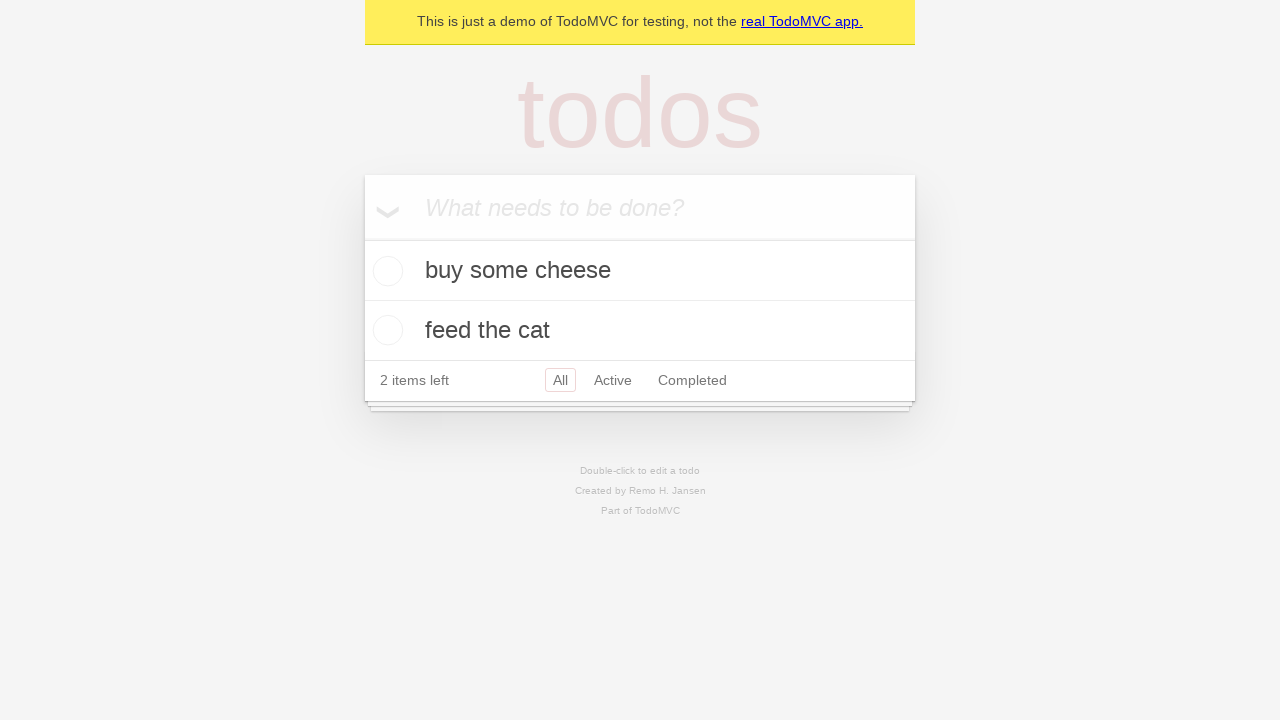

Located the first todo item
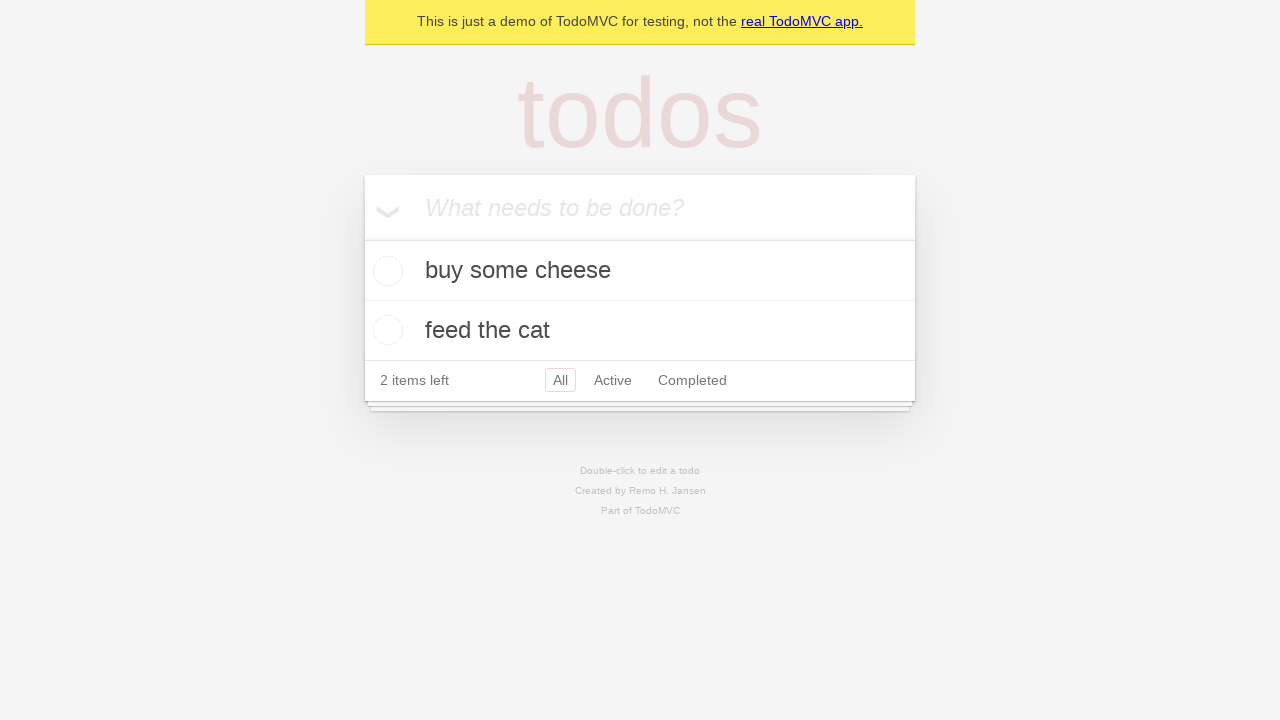

Checked the checkbox for the first todo item 'buy some cheese' at (385, 271) on internal:testid=[data-testid="todo-item"s] >> nth=0 >> internal:role=checkbox
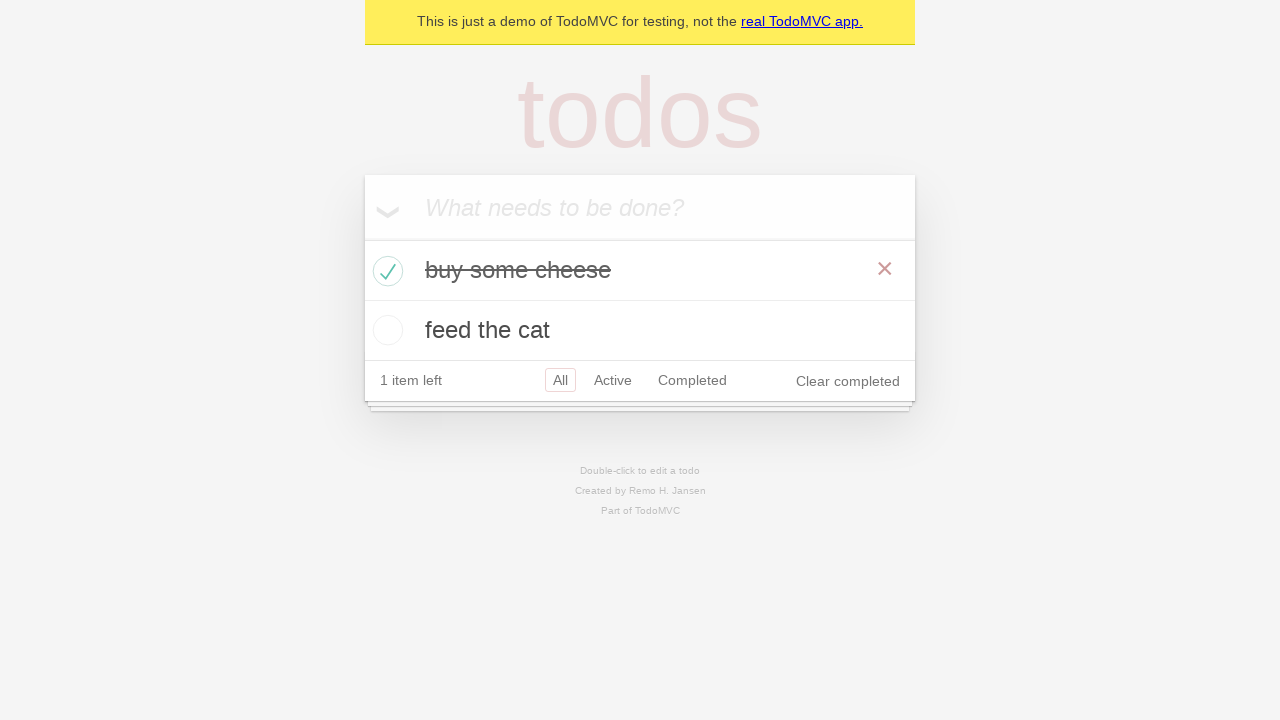

Located the second todo item
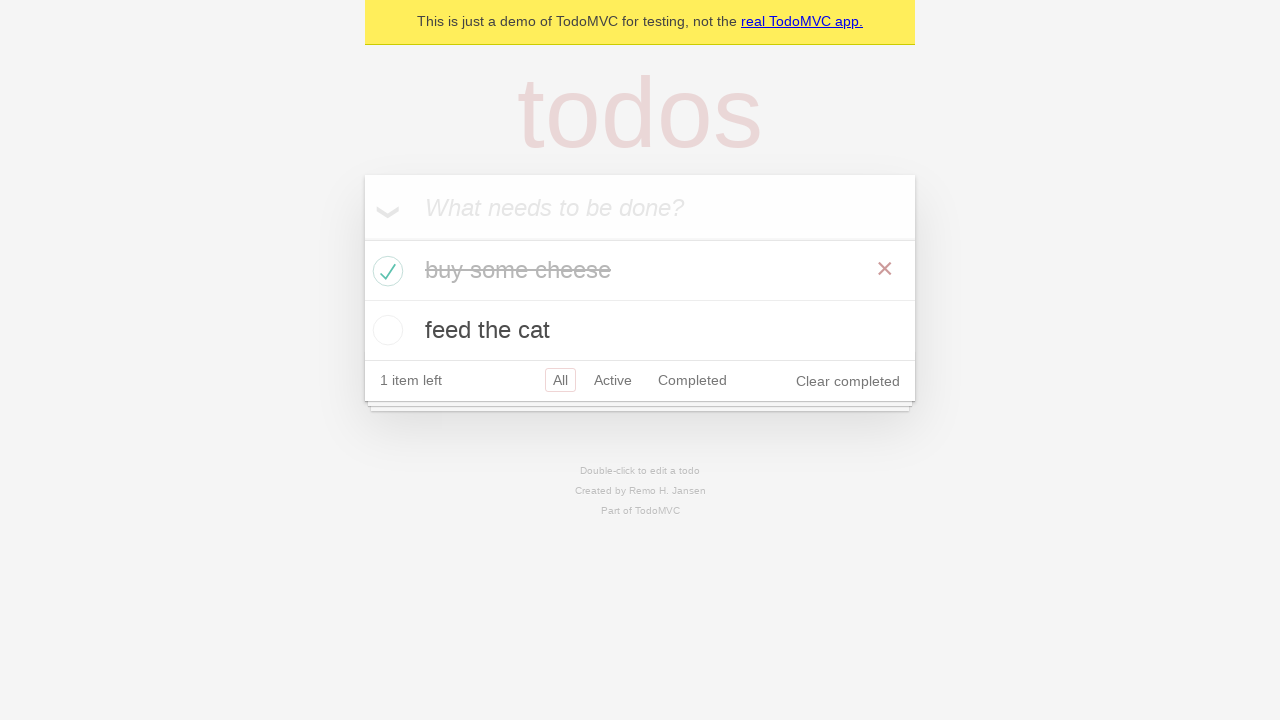

Checked the checkbox for the second todo item 'feed the cat' at (385, 330) on internal:testid=[data-testid="todo-item"s] >> nth=1 >> internal:role=checkbox
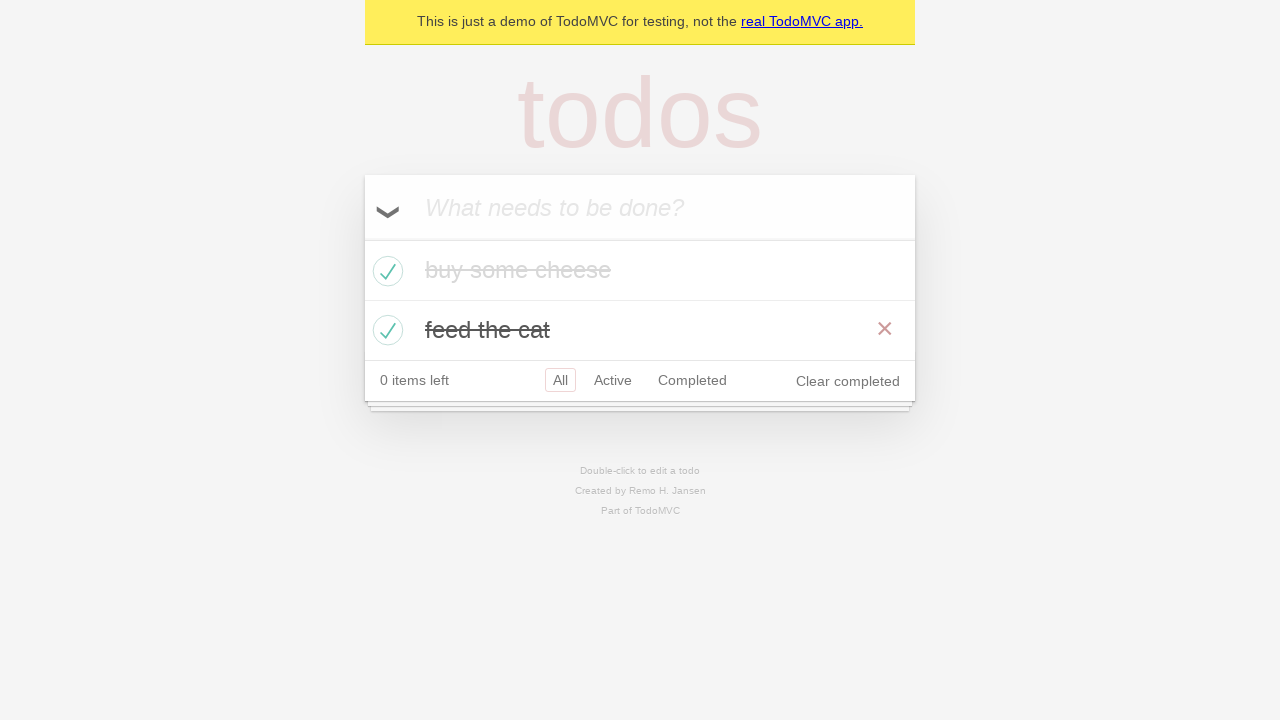

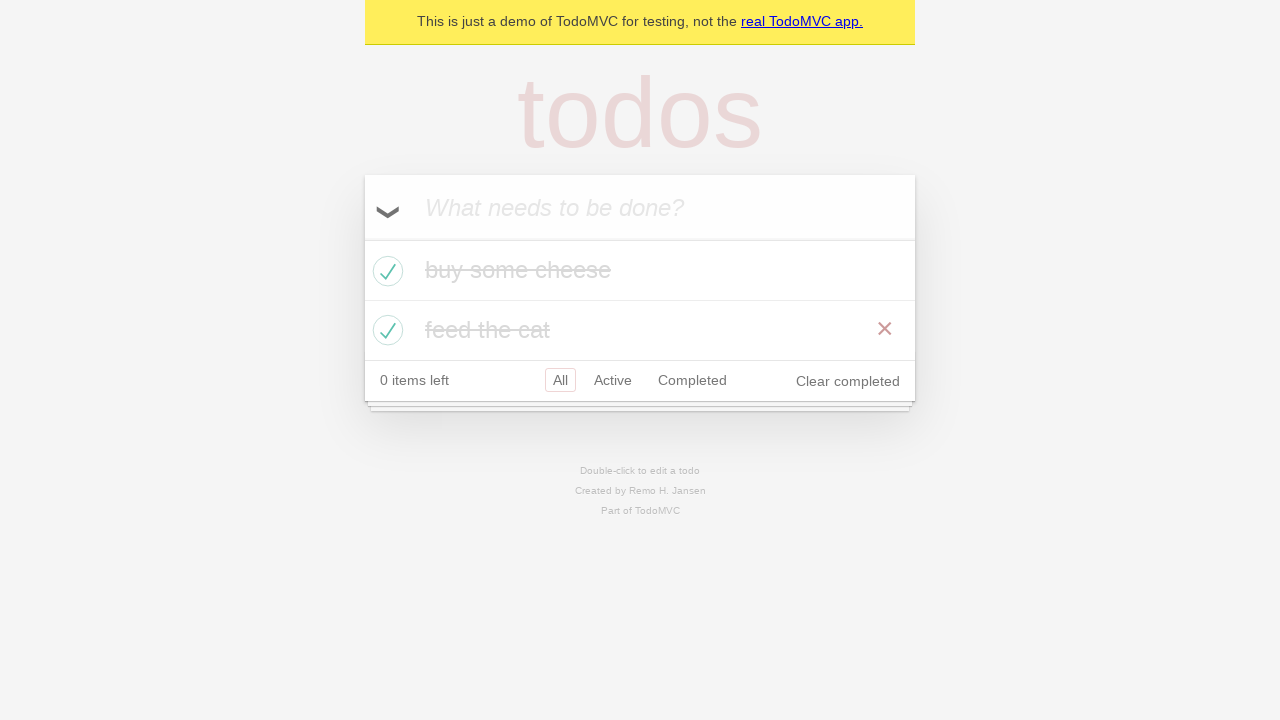